Tests auto-suggestive dropdown functionality by typing a partial country name, waiting for suggestions to appear, and selecting "India" from the dropdown options

Starting URL: https://rahulshettyacademy.com/dropdownsPractise/

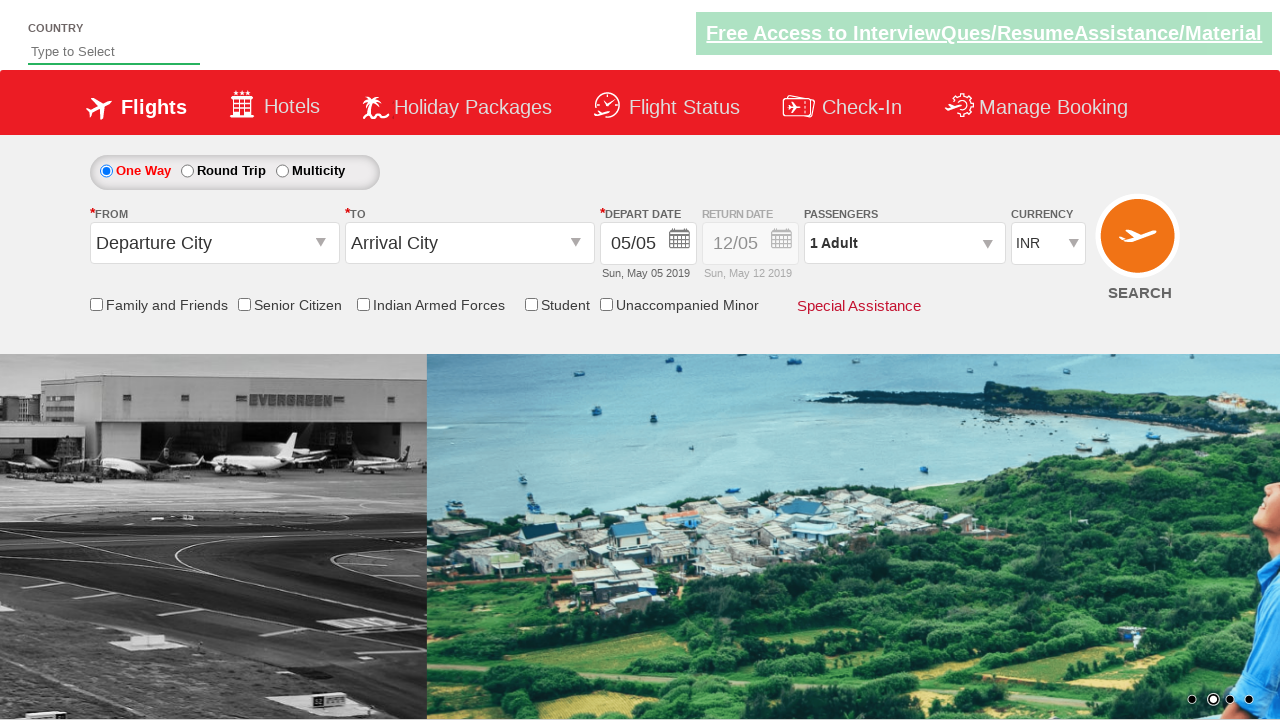

Typed 'ind' in auto-suggest input field on #autosuggest
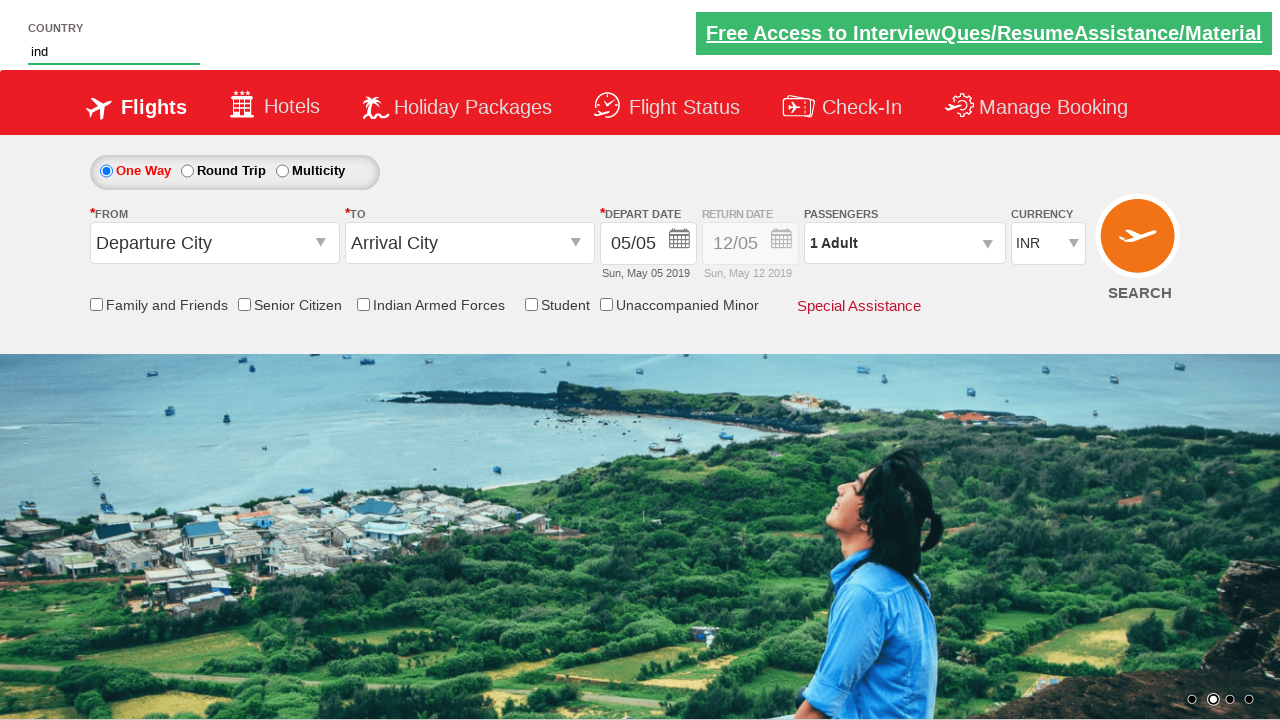

Waited for dropdown suggestions to appear
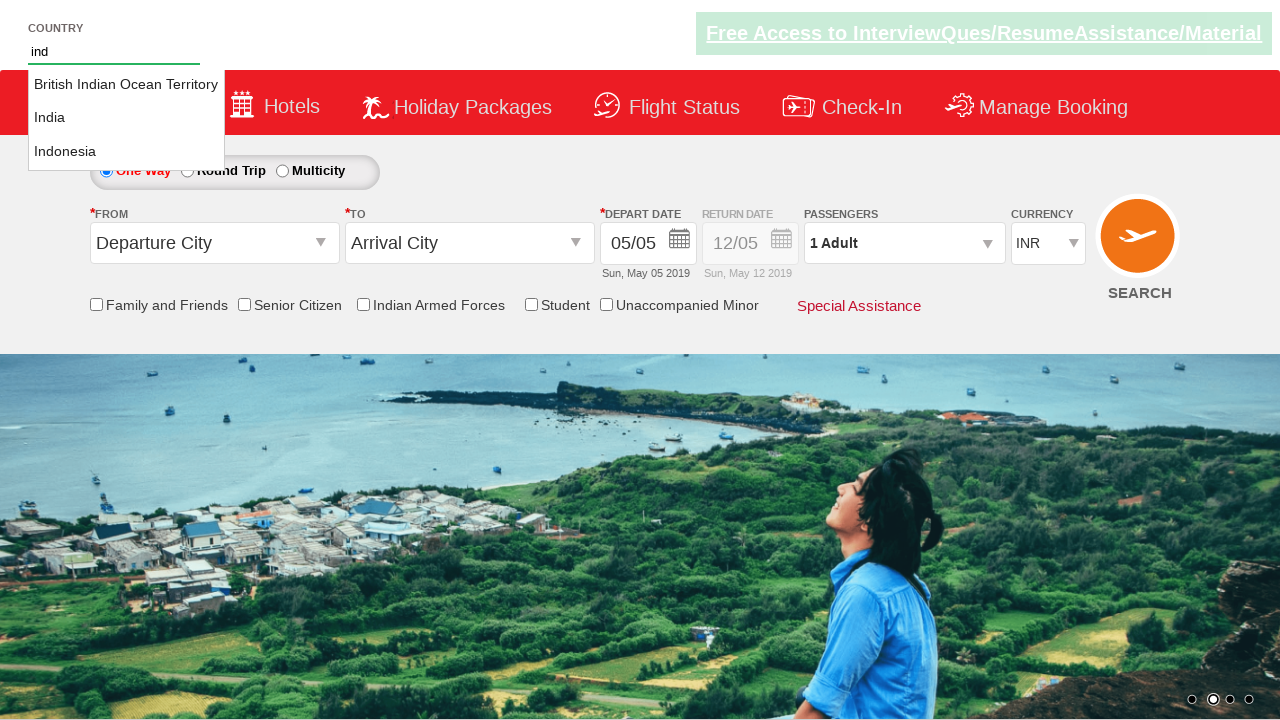

Retrieved all suggestion options from dropdown
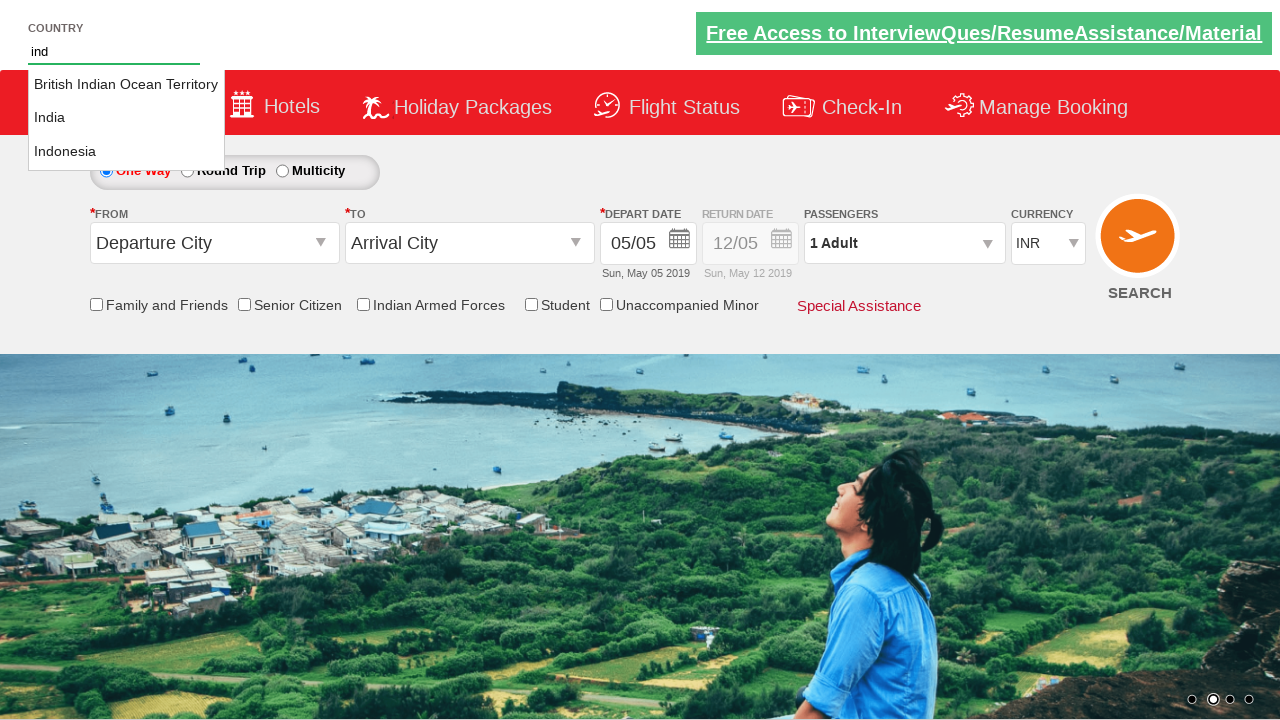

Selected 'India' from dropdown suggestions at (126, 118) on li.ui-menu-item a >> nth=1
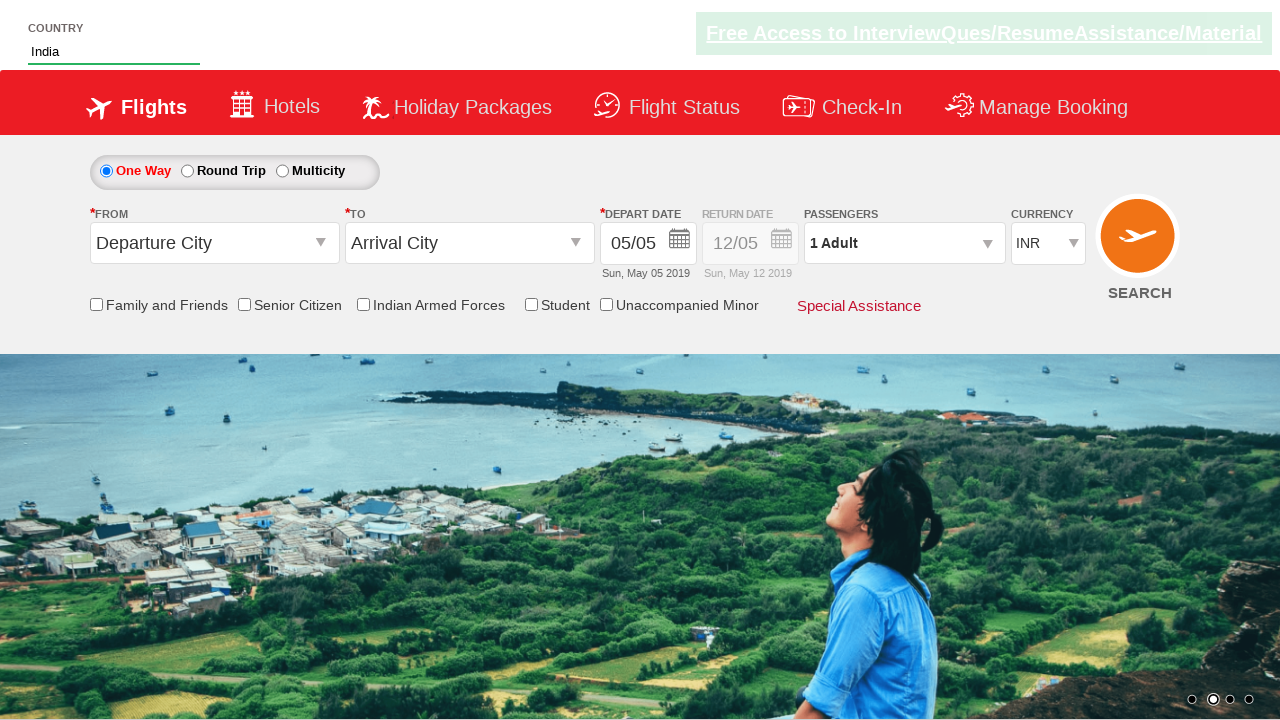

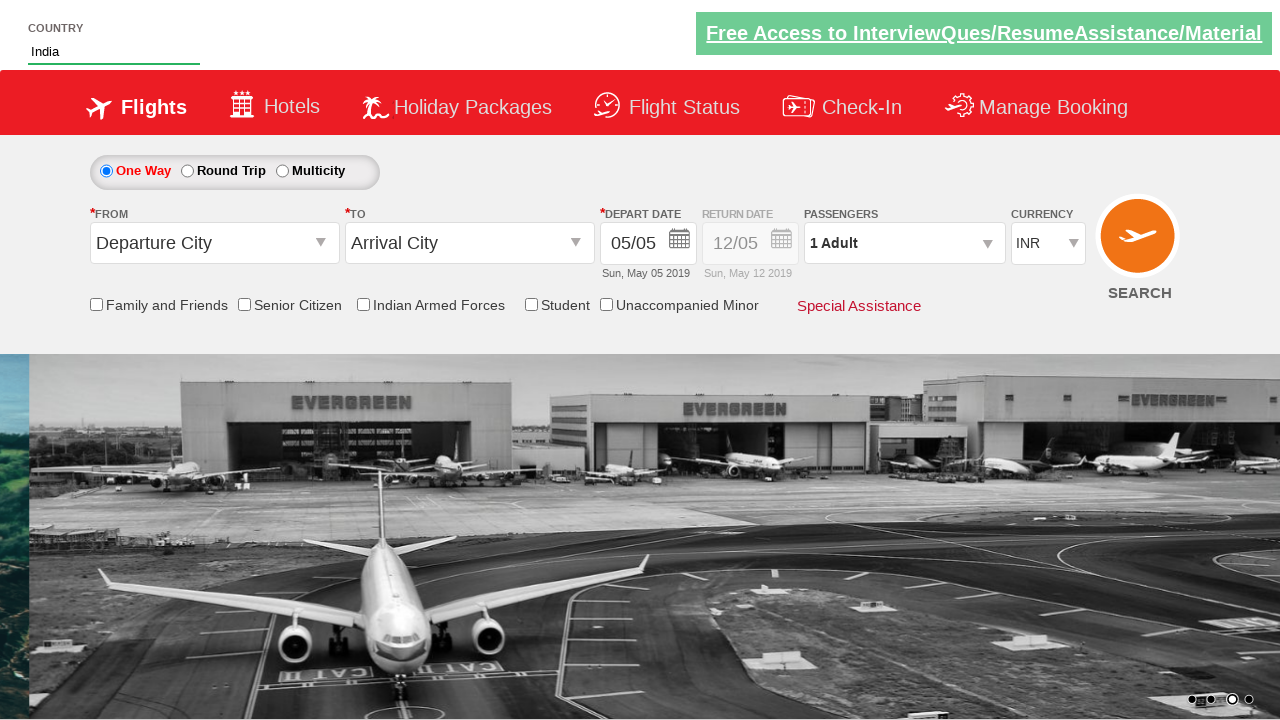